Tests FAQ accordion item 7 - clicks on the seventh accordion heading and verifies the panel displays information about canceling orders without penalty.

Starting URL: https://qa-scooter.praktikum-services.ru/

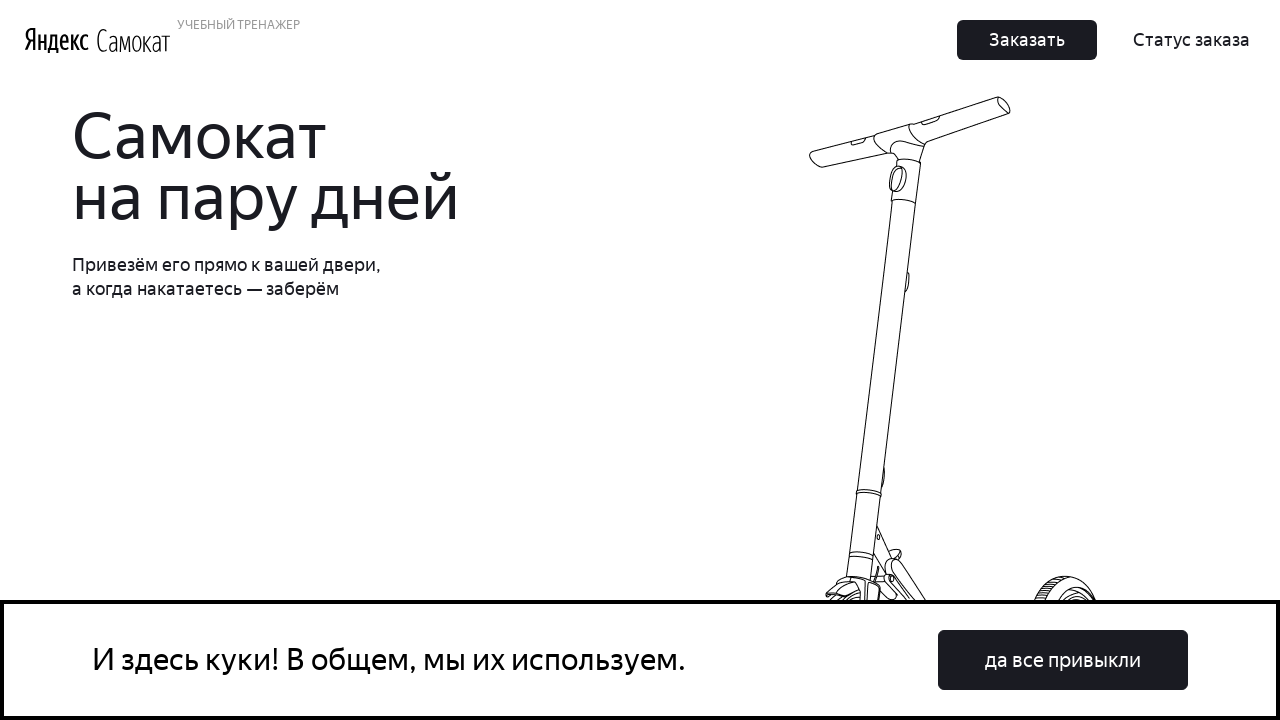

Scrolled seventh accordion item into view
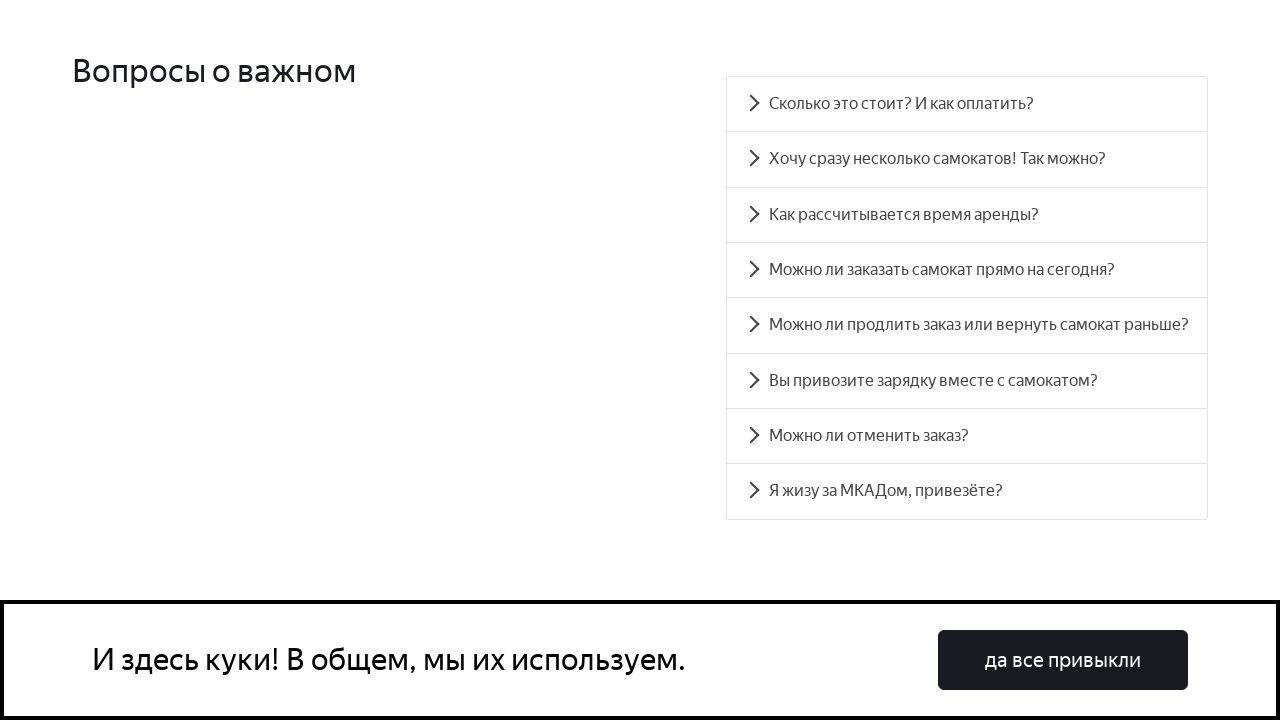

Clicked seventh accordion item heading at (967, 436) on xpath=//div[@class = 'accordion__item'][7]
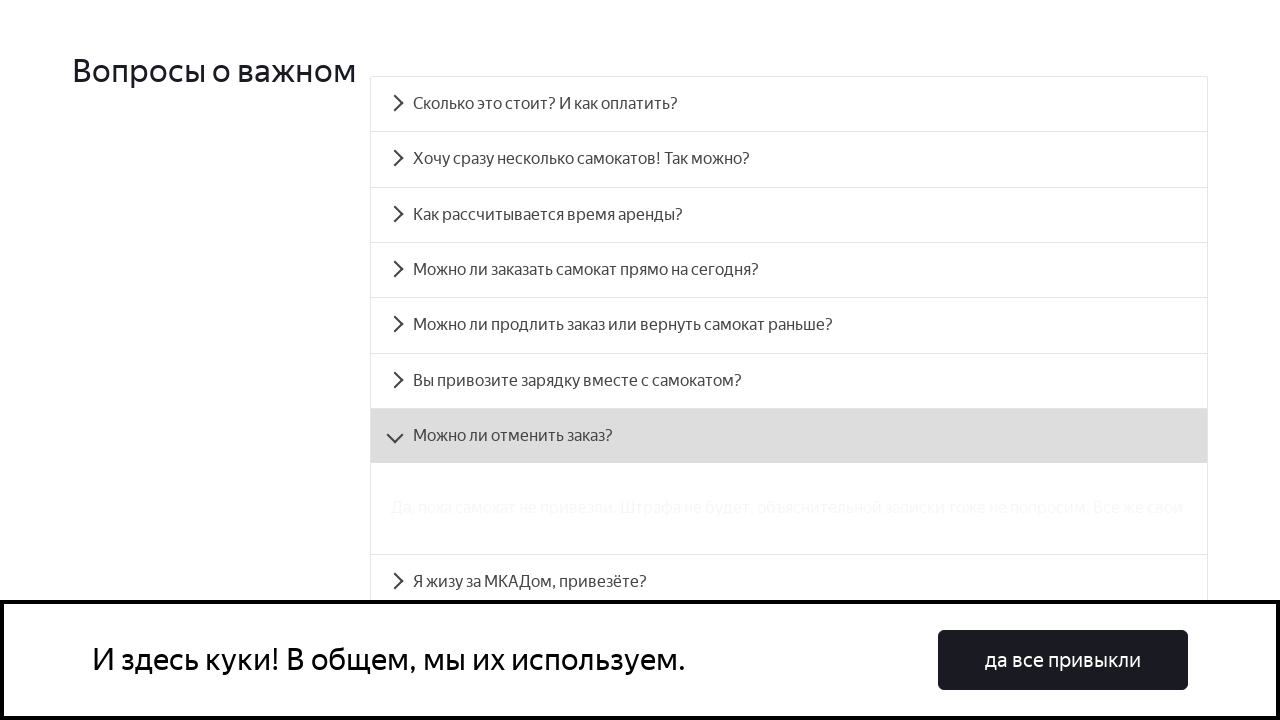

FAQ accordion panel 6 became visible displaying order cancellation information
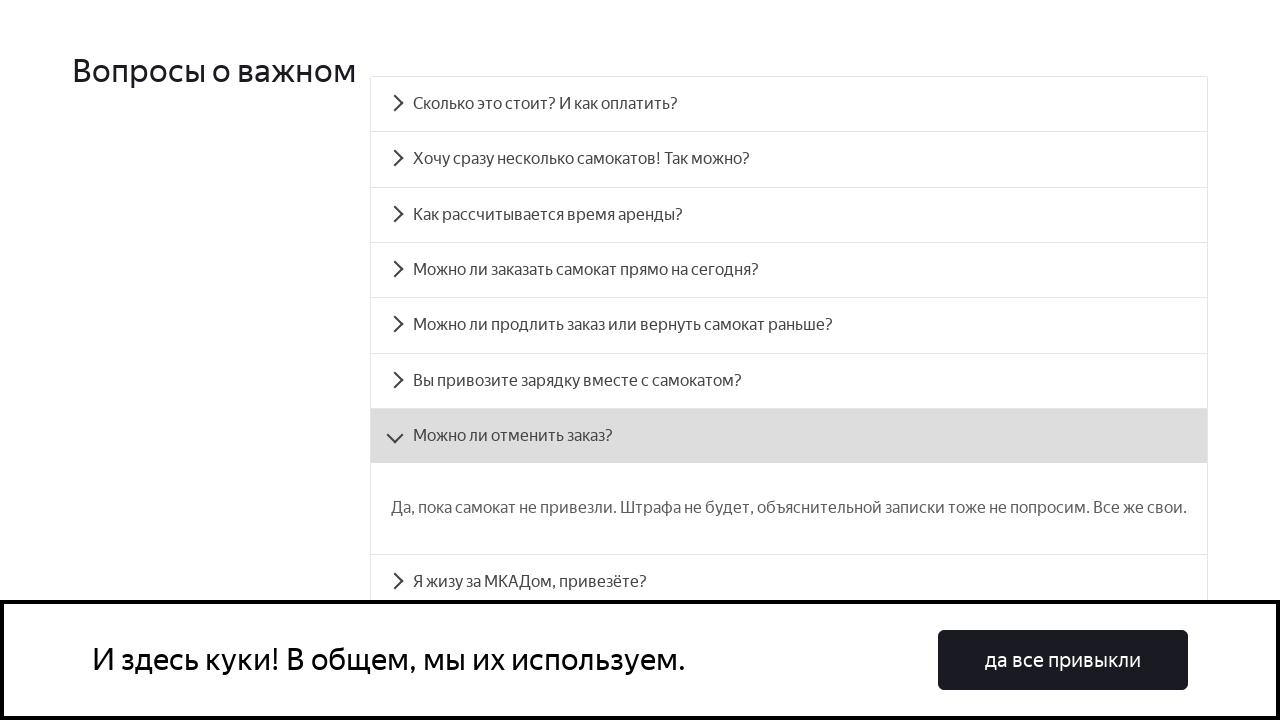

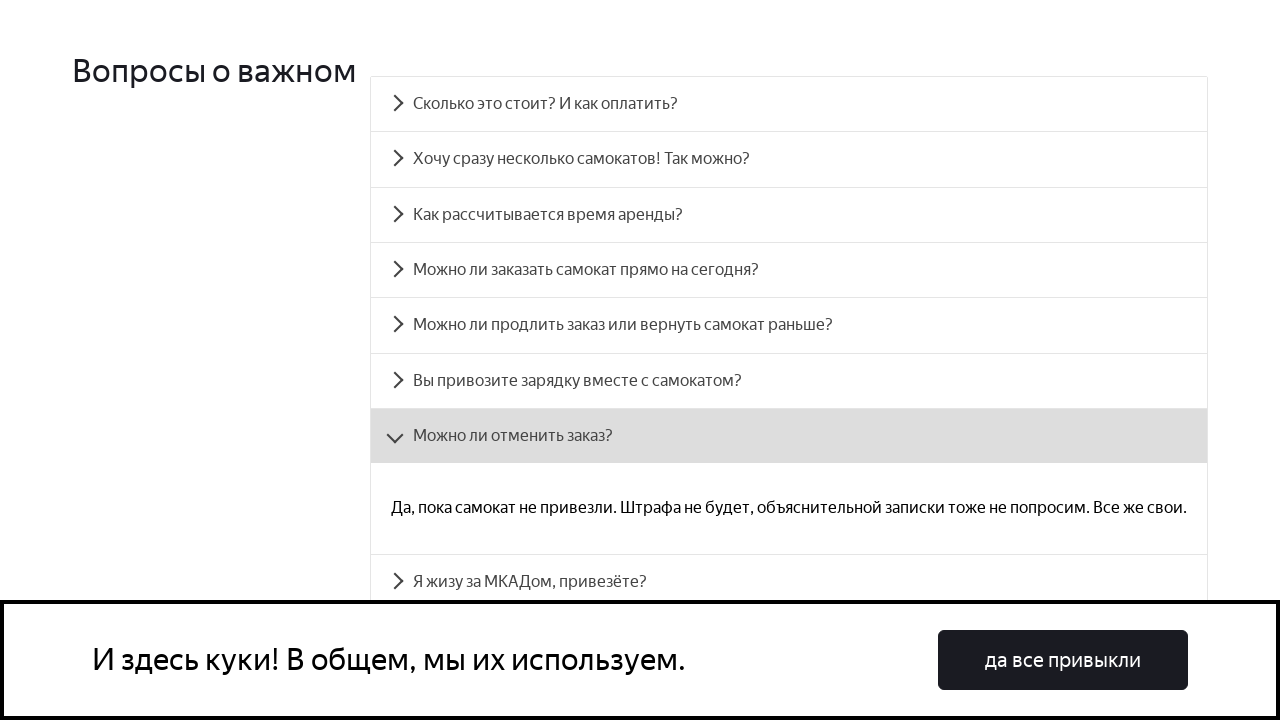